Tests a data types form by filling in all fields except zip code, submitting the form, and verifying that the zip code field shows an error (red background) while all other filled fields show success (green background).

Starting URL: https://bonigarcia.dev/selenium-webdriver-java/data-types.html

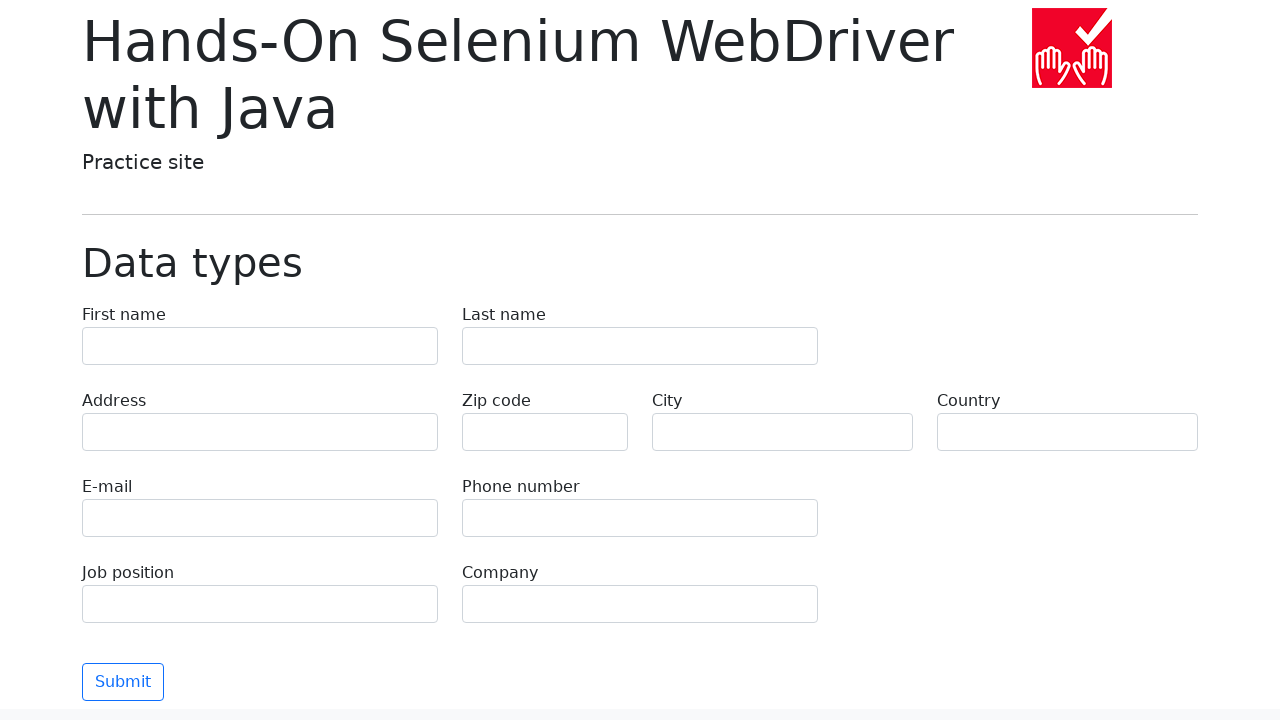

Filled first name field with 'Иван' on input[name='first-name']
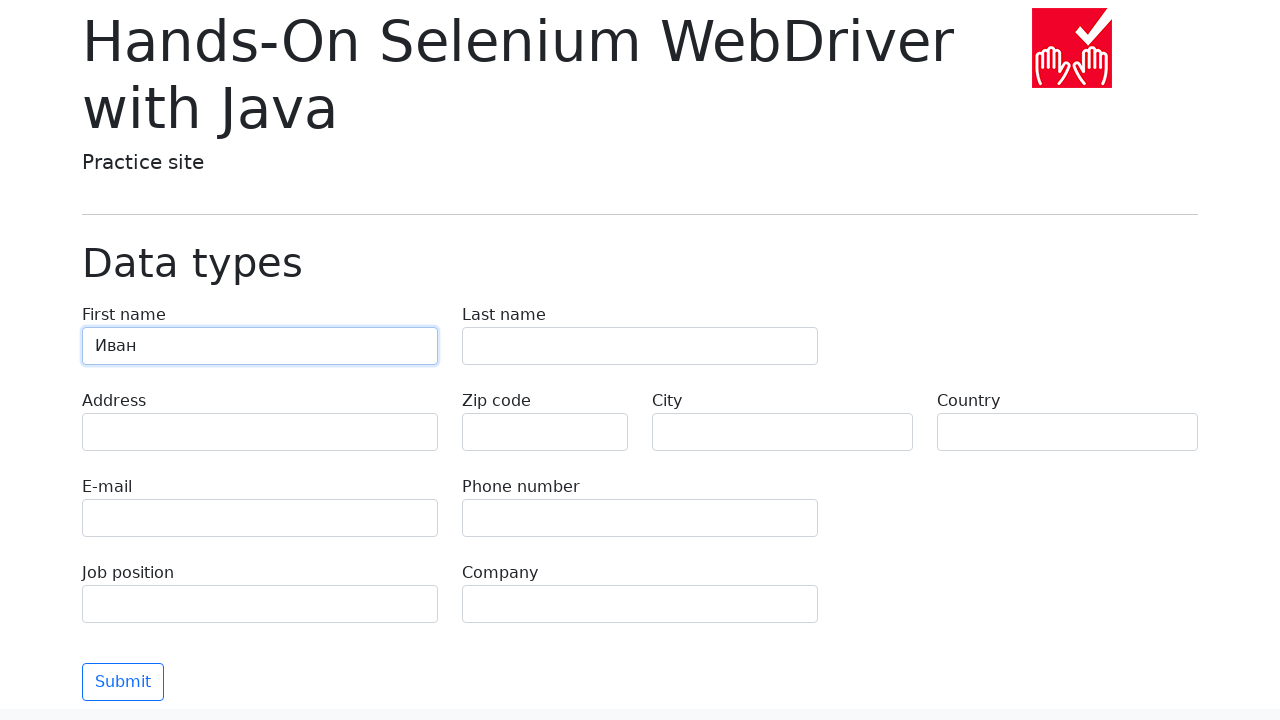

Filled last name field with 'Петров' on input[name='last-name']
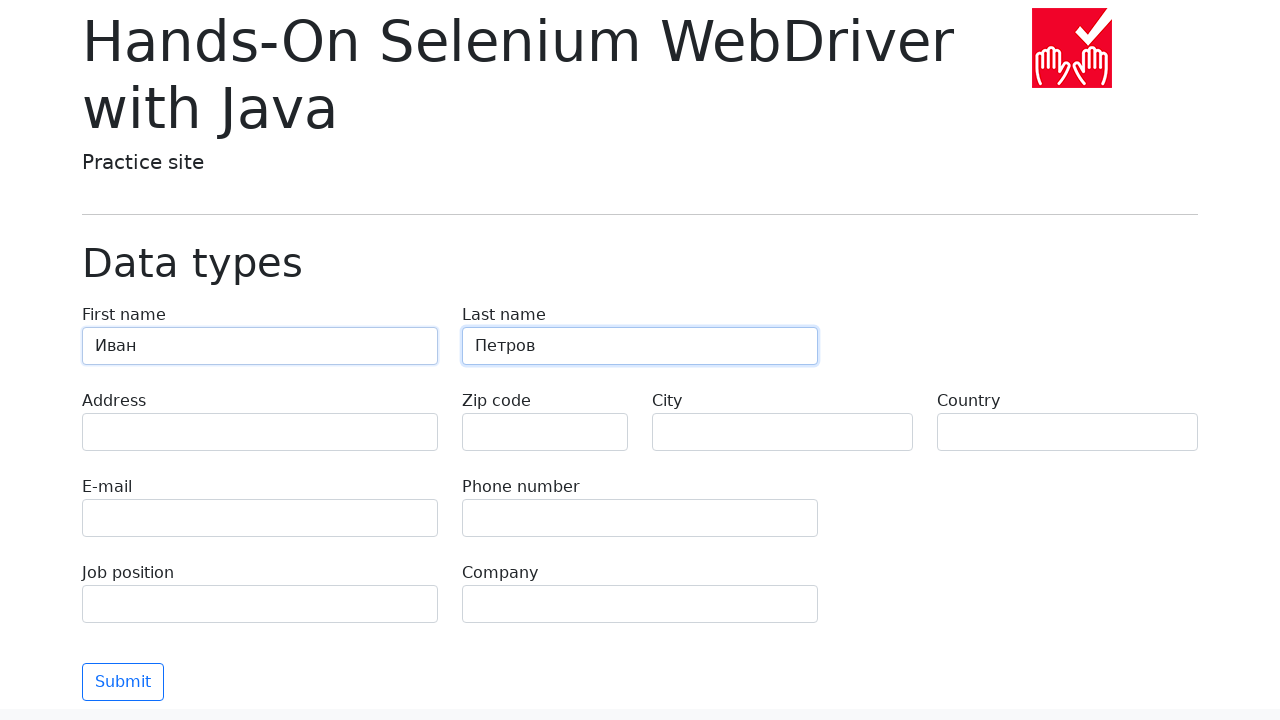

Filled address field with 'Ленина, 55-3' on input[name='address']
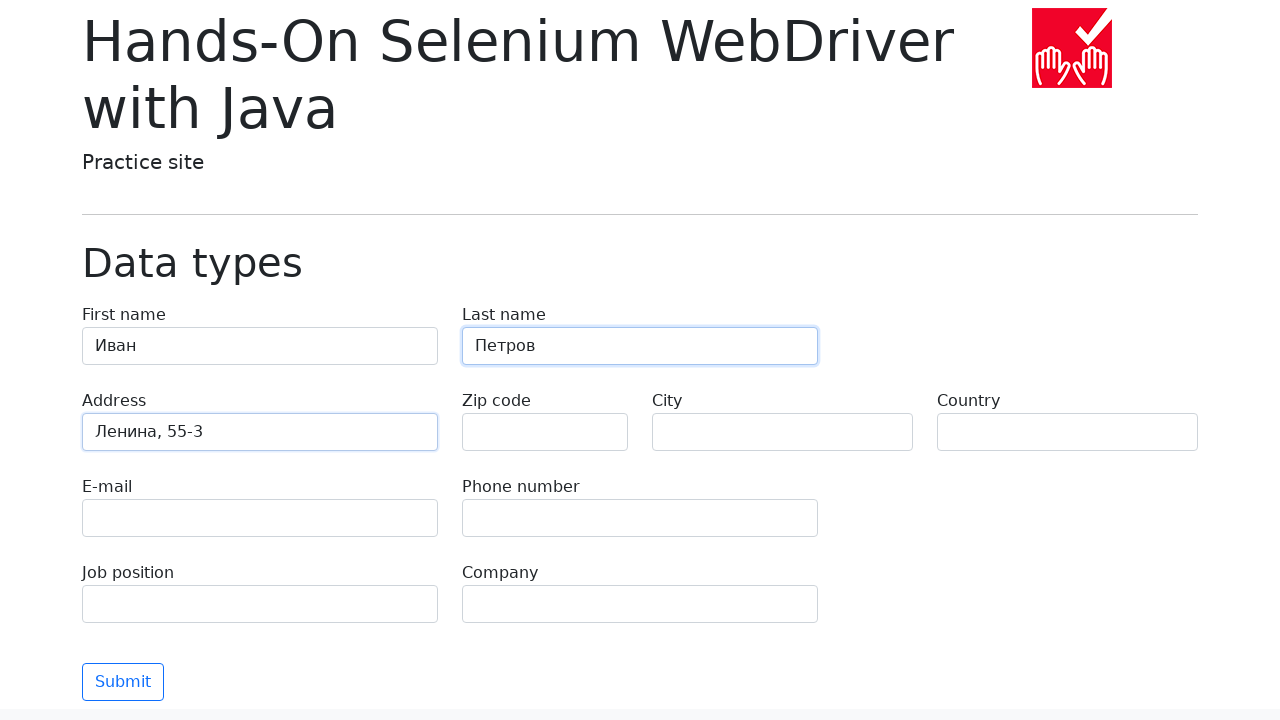

Filled email field with 'test@skypro.com' on input[name='e-mail']
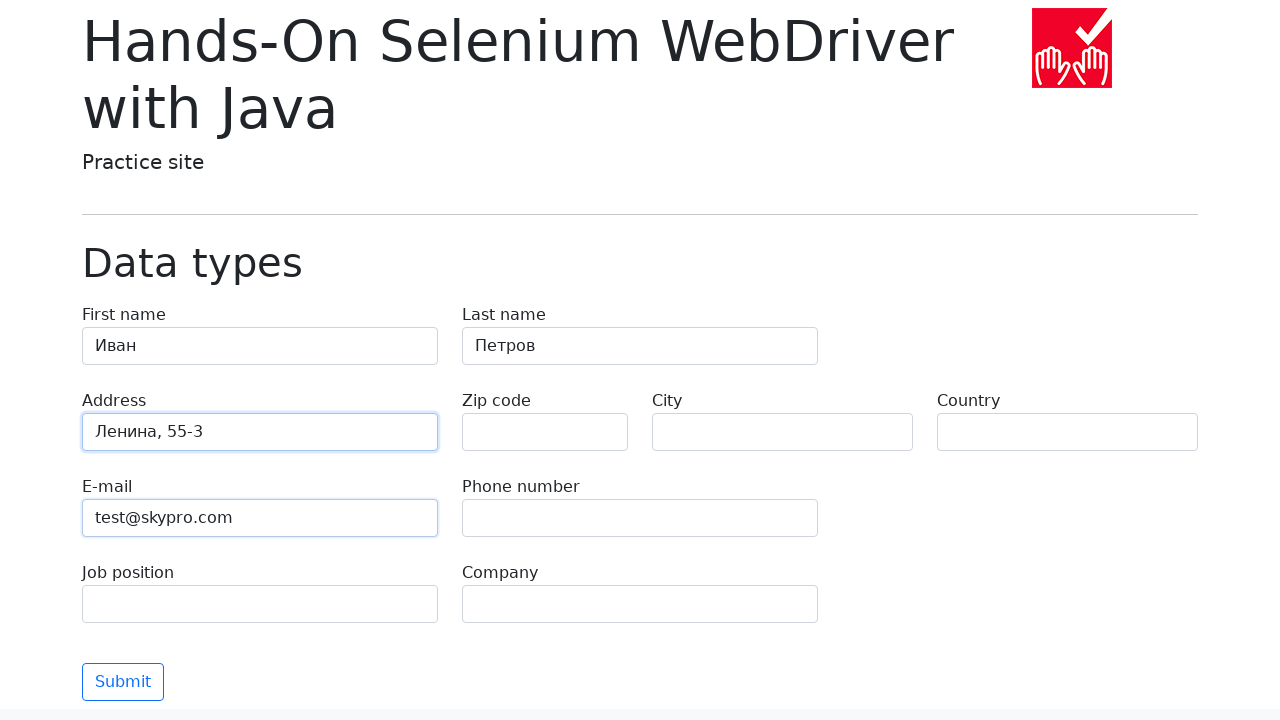

Filled phone field with '+7985899998787' on input[name='phone']
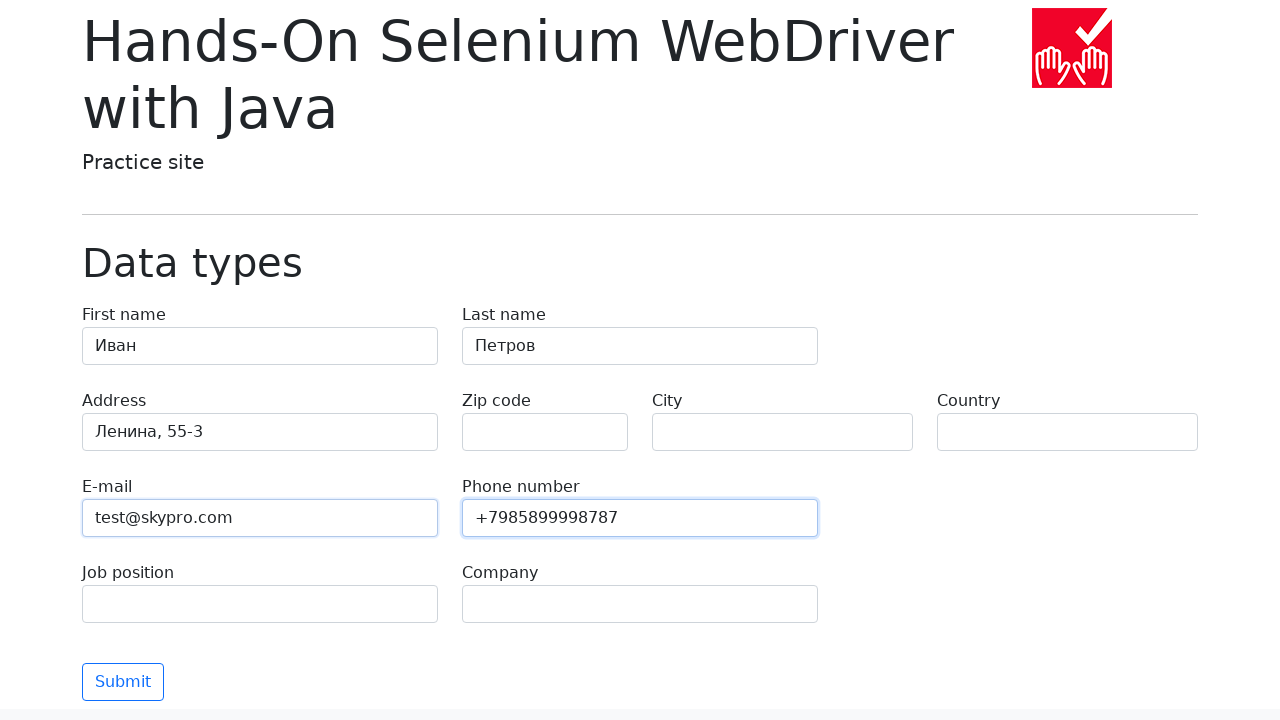

Filled city field with 'Москва' on input[name='city']
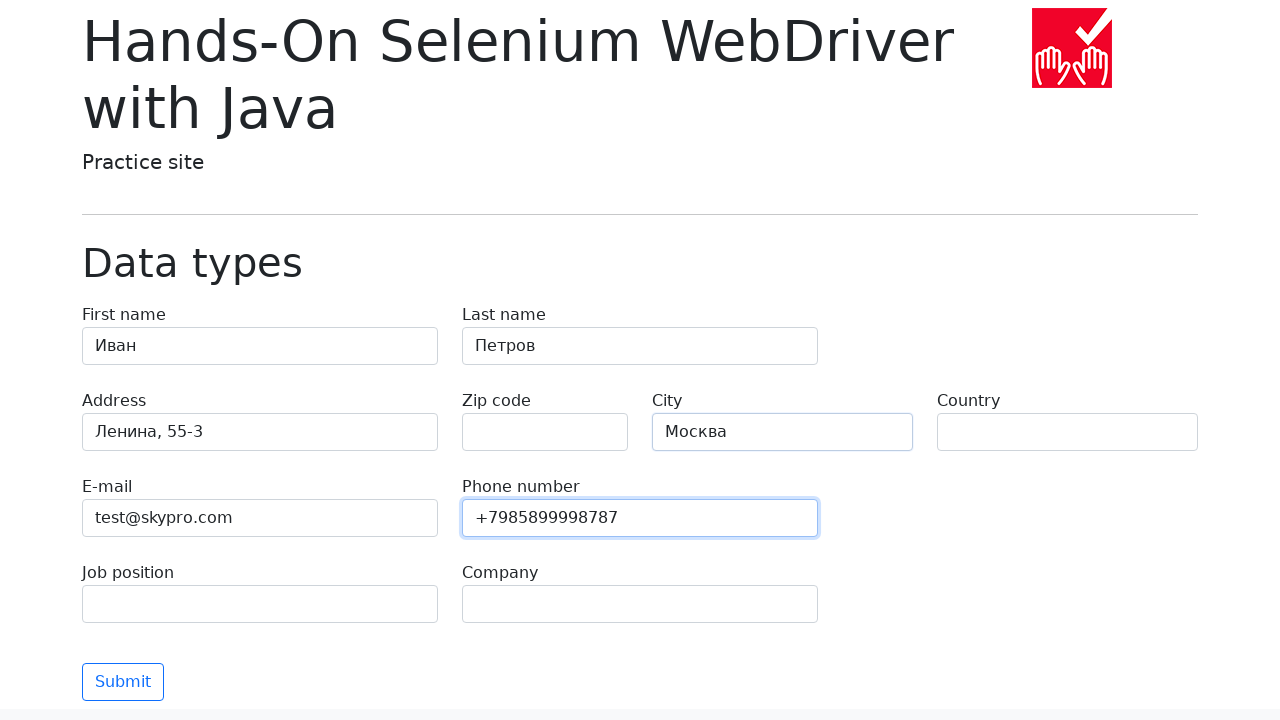

Filled country field with 'Россия' on input[name='country']
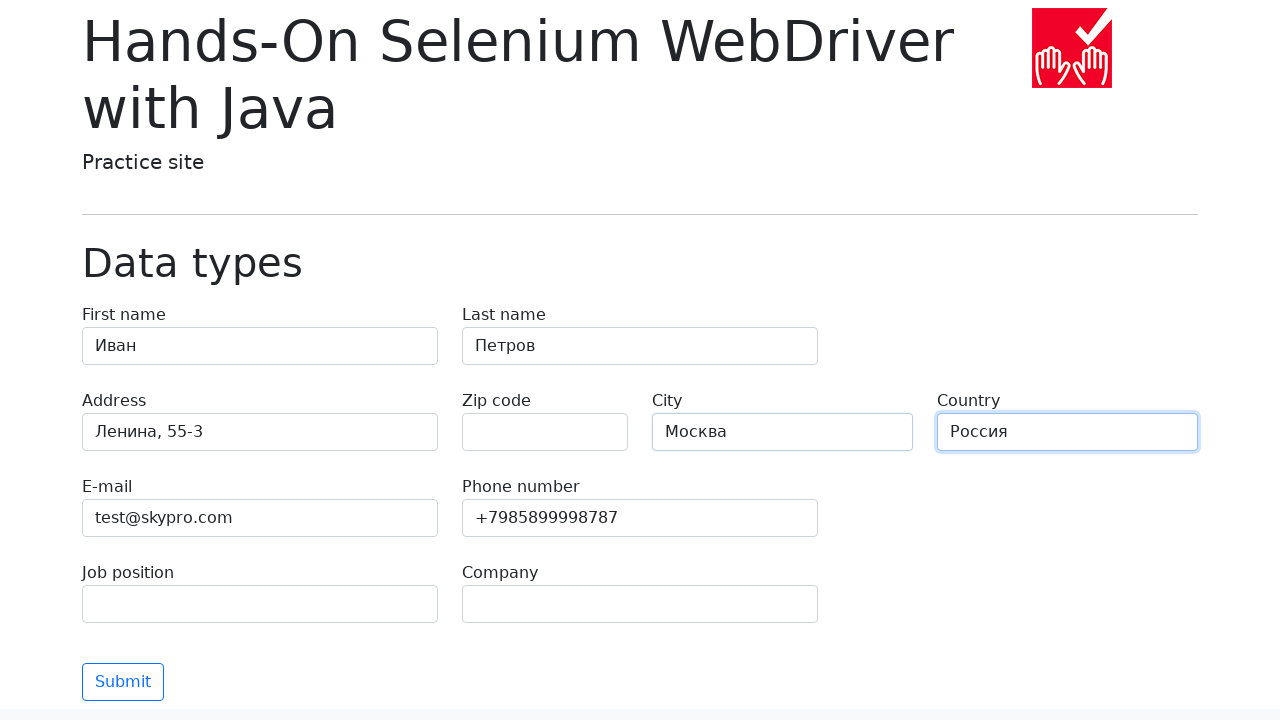

Filled job position field with 'QA' on input[name='job-position']
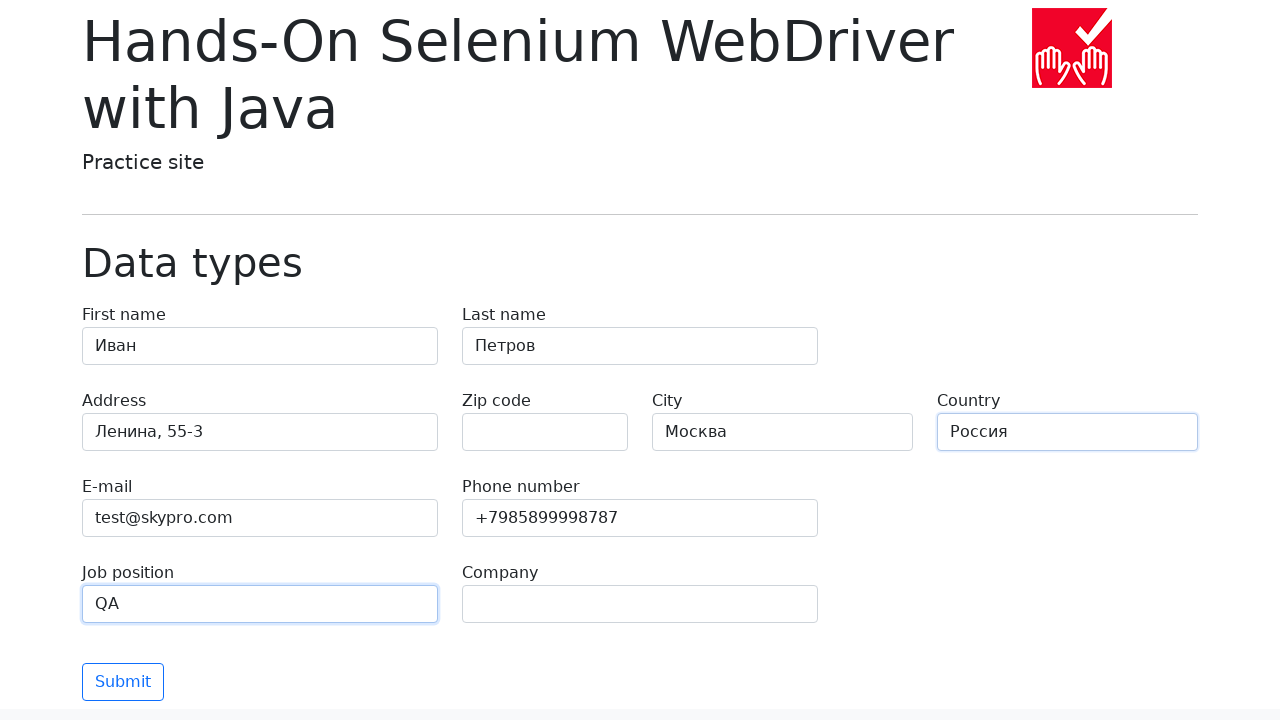

Filled company field with 'SkyPro' on input[name='company']
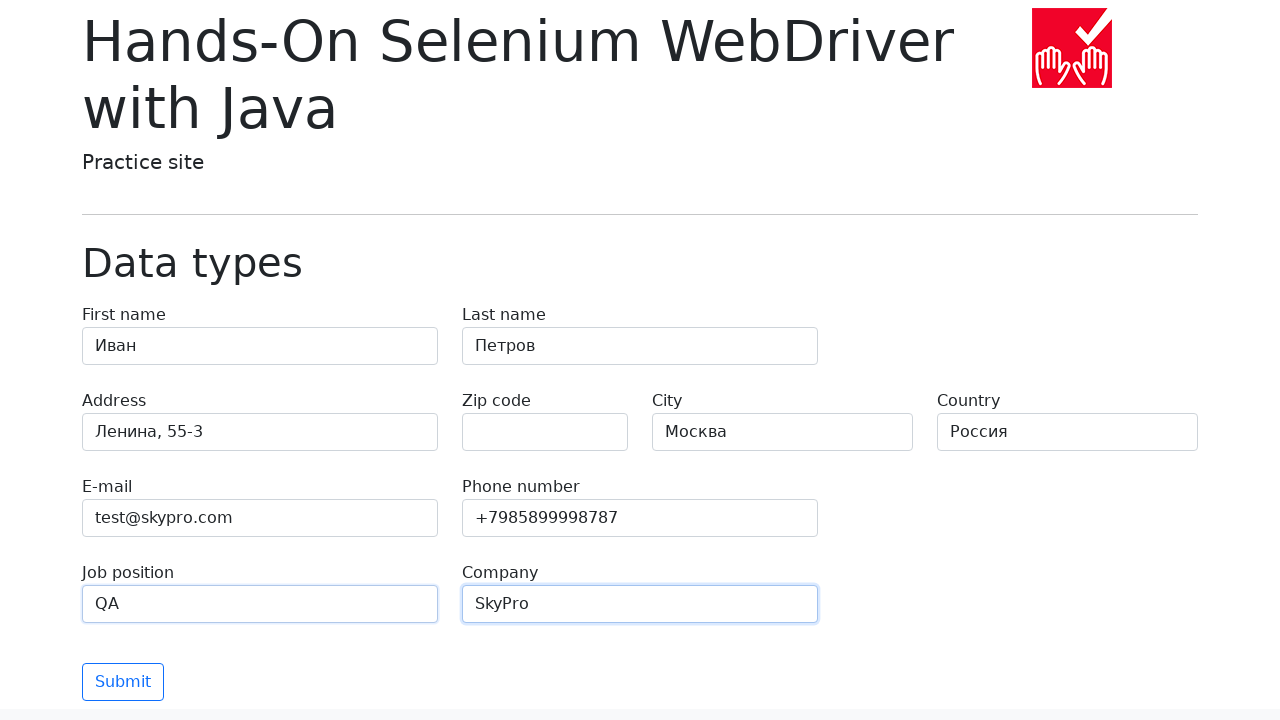

Clicked submit button to submit form at (123, 682) on button[type='submit']
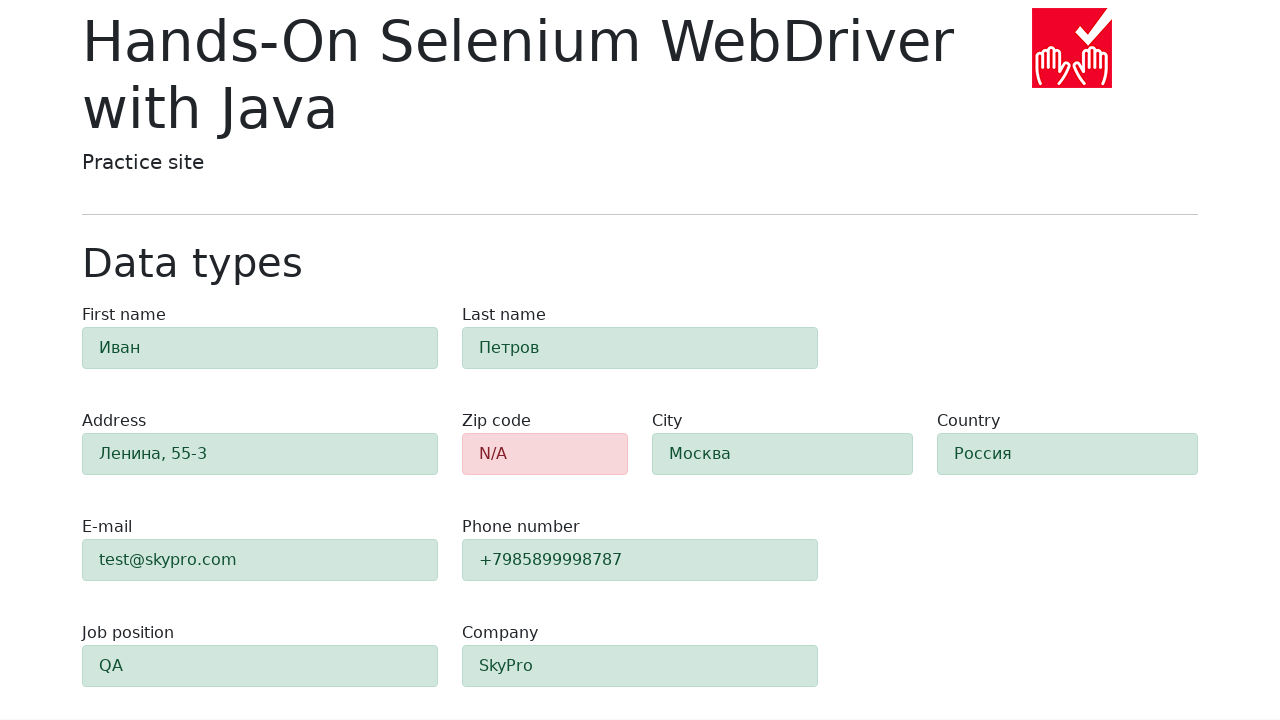

Form processed and zip-code element appeared on page
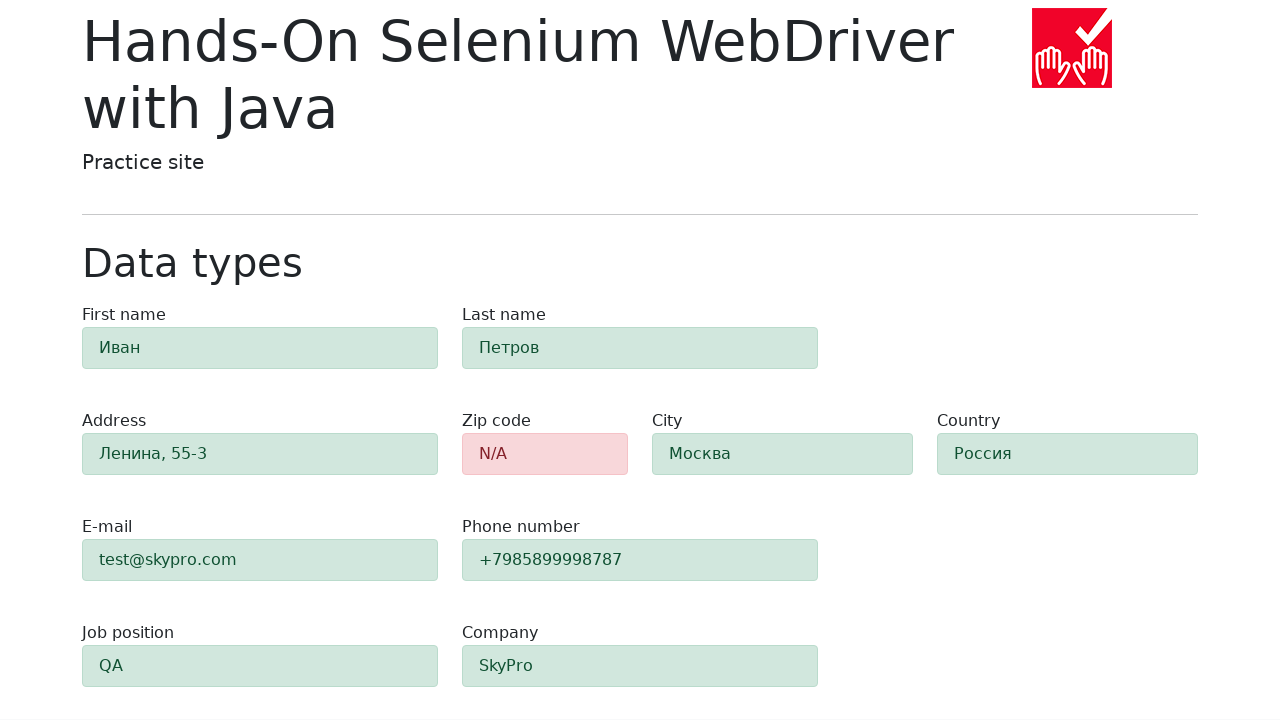

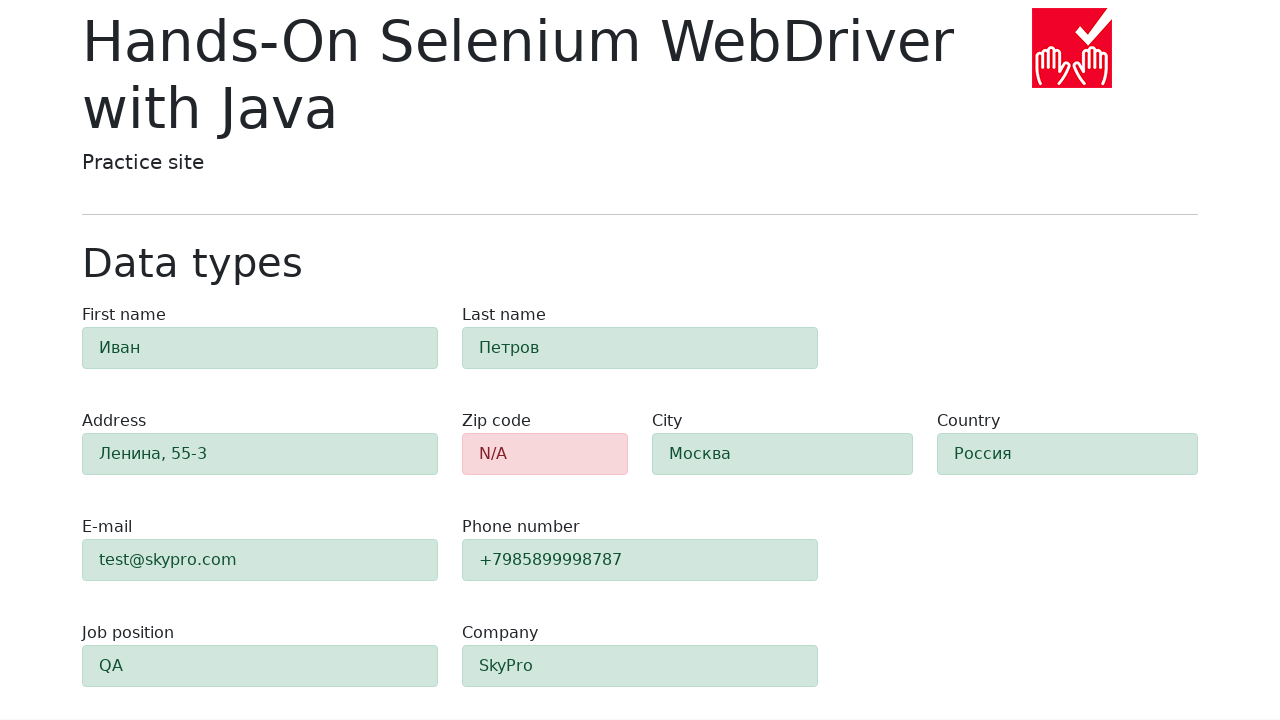